Tests registration form validation when confirm email doesn't match the original email

Starting URL: https://alada.vn/tai-khoan/dang-ky.html

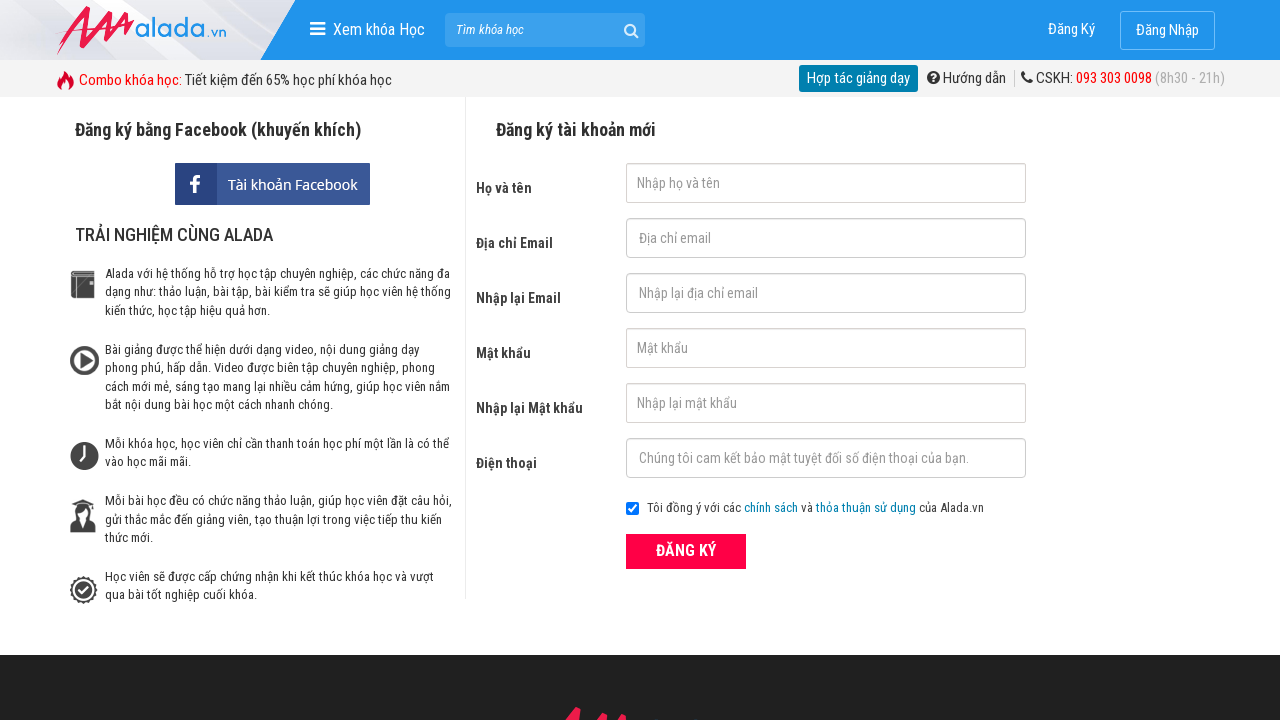

Filled first name field with 'Hoàng Hải' on input#txtFirstname
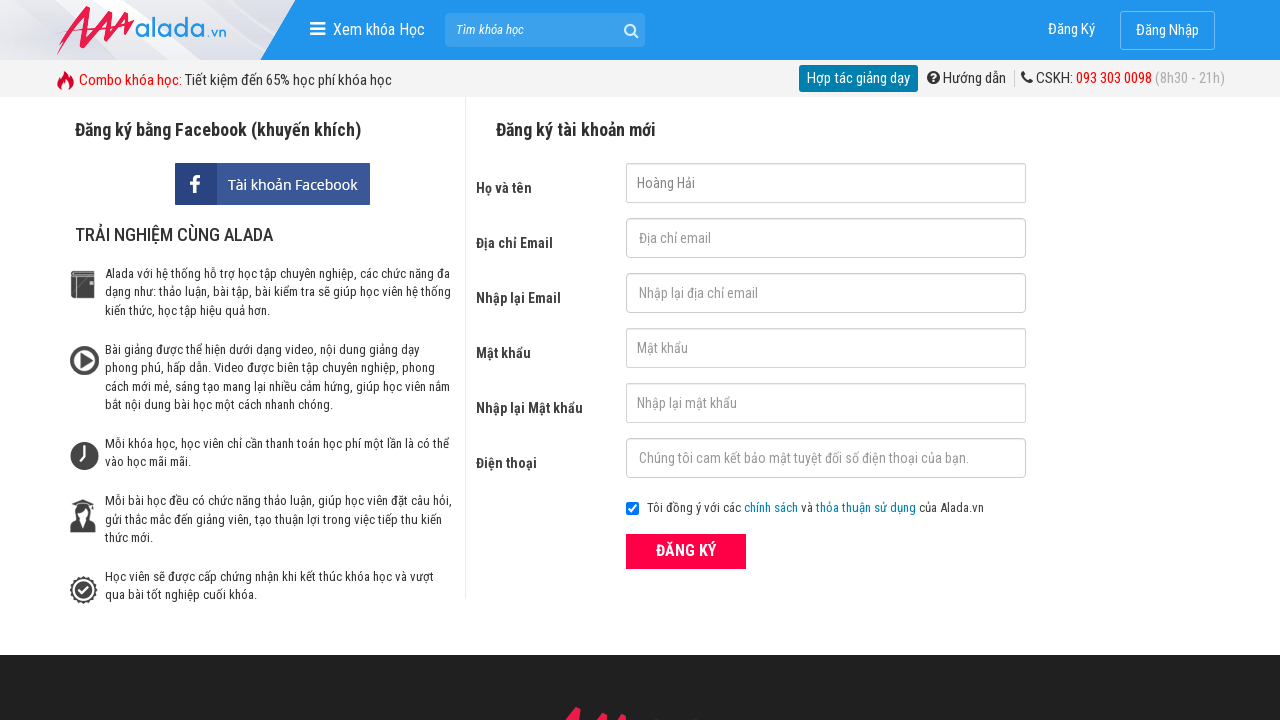

Filled email field with 'hai@gmail.com' on input#txtEmail
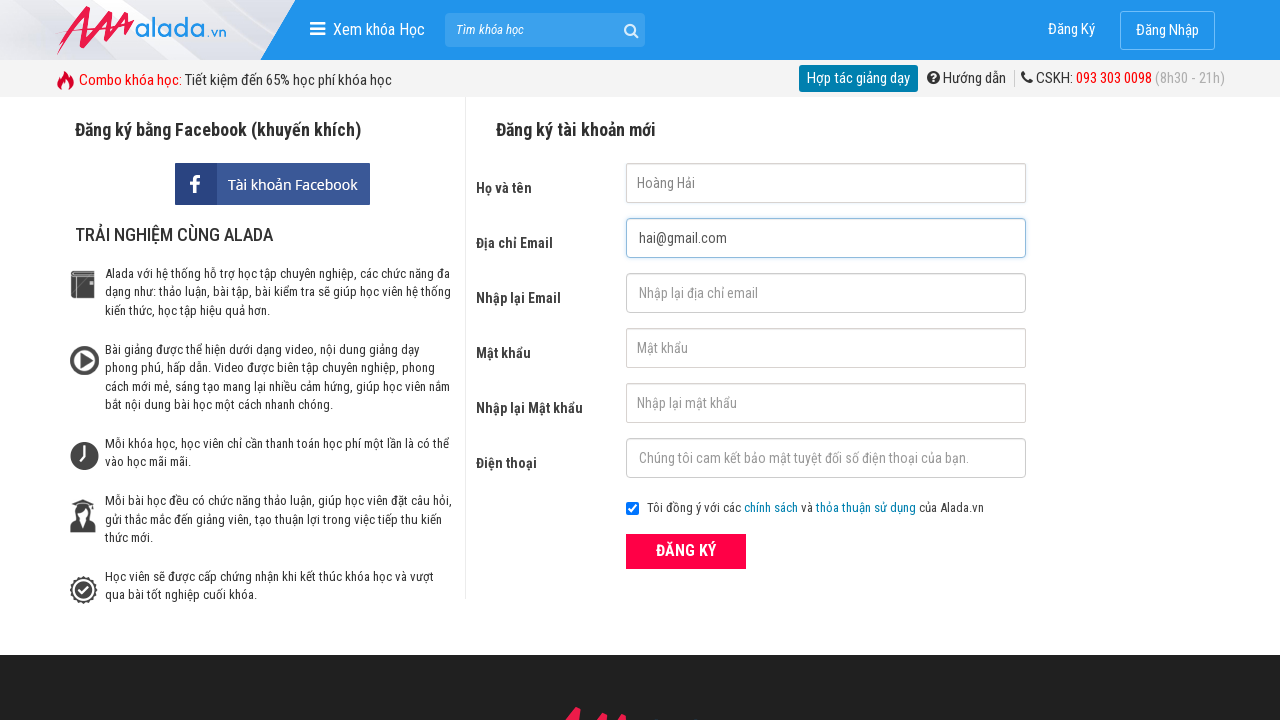

Filled confirm email field with mismatched email 'haii@gmail.com' on input#txtCEmail
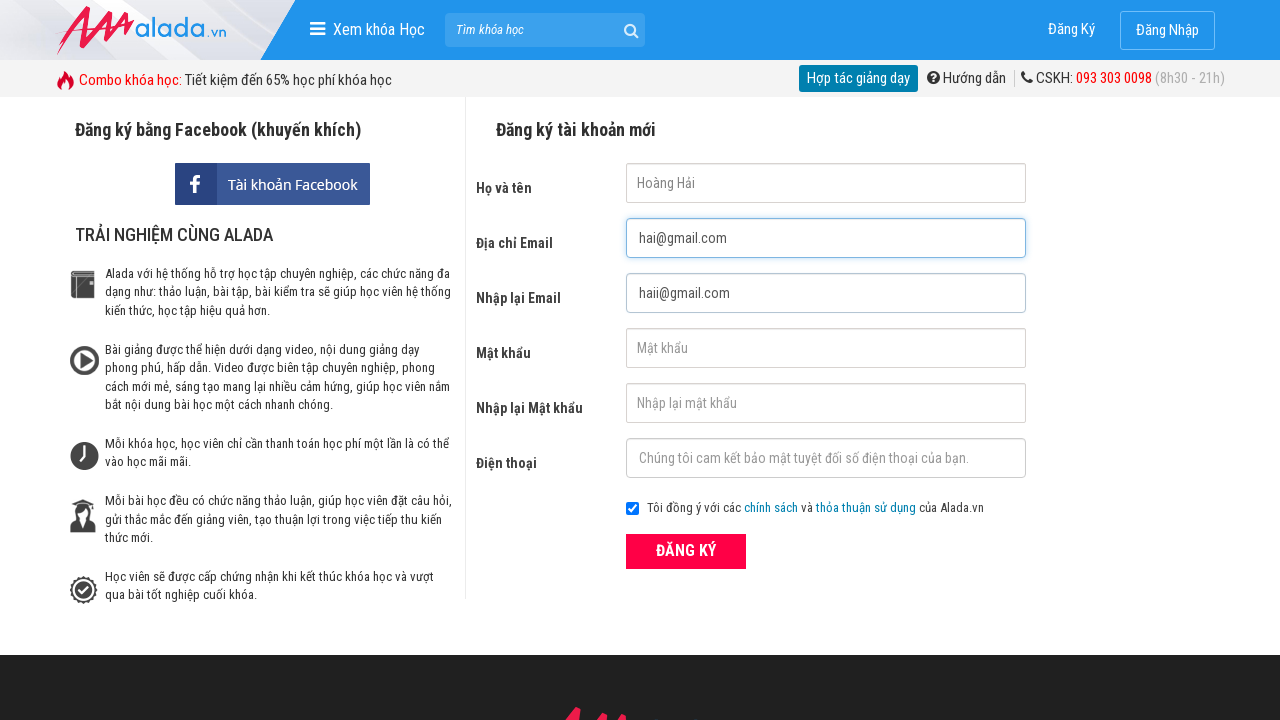

Filled password field with 'Abc@123' on input#txtPassword
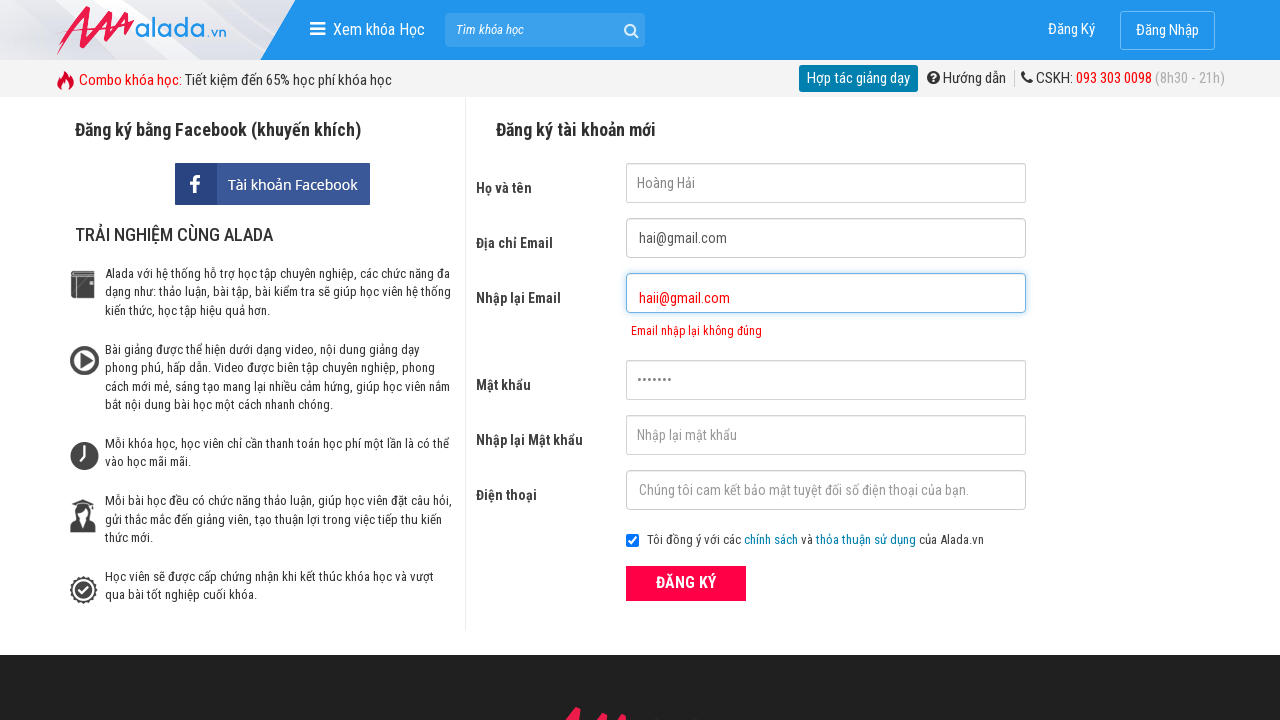

Filled confirm password field with 'Abc@123' on input#txtCPassword
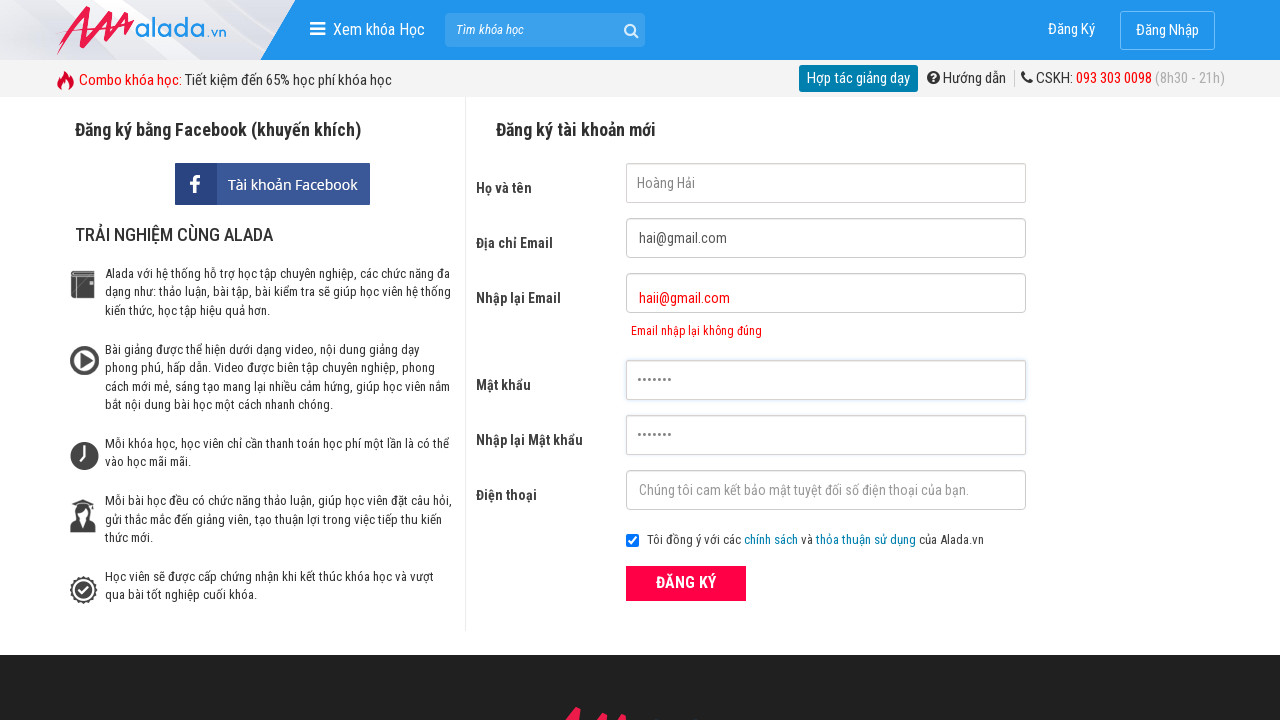

Filled phone field with '0987654321' on input#txtPhone
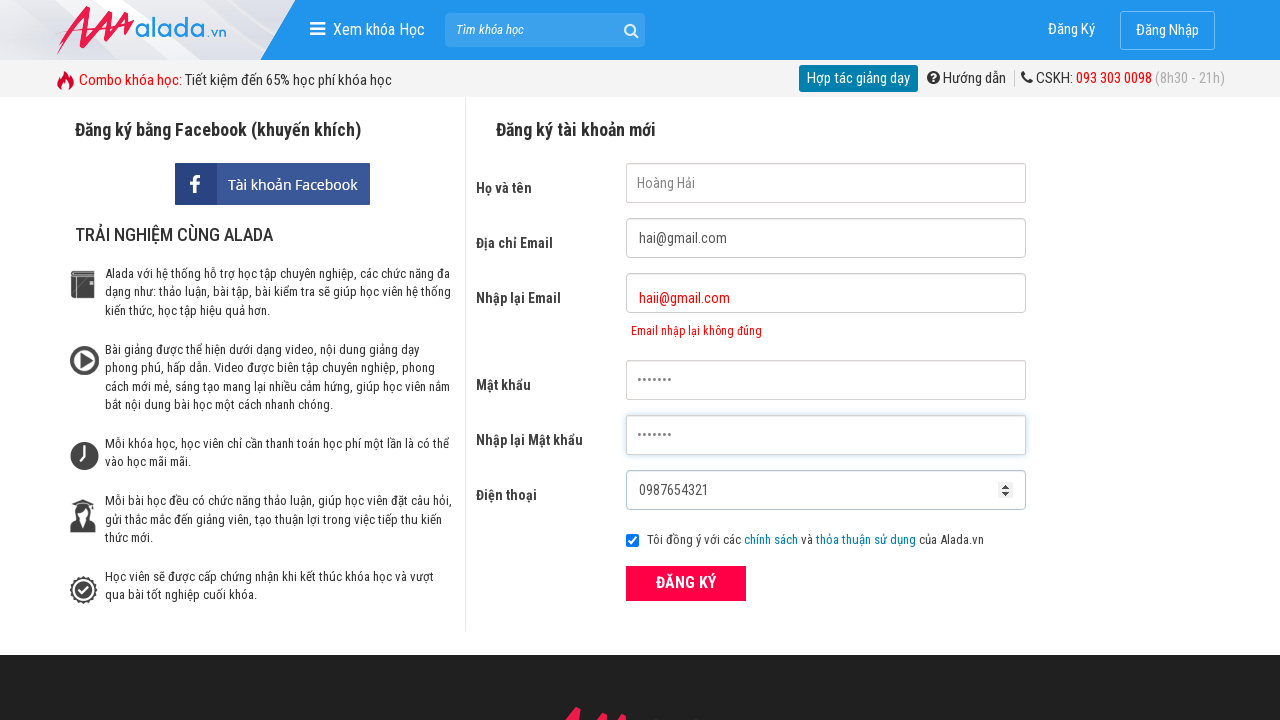

Clicked submit button to submit registration form at (686, 583) on button[type='submit']
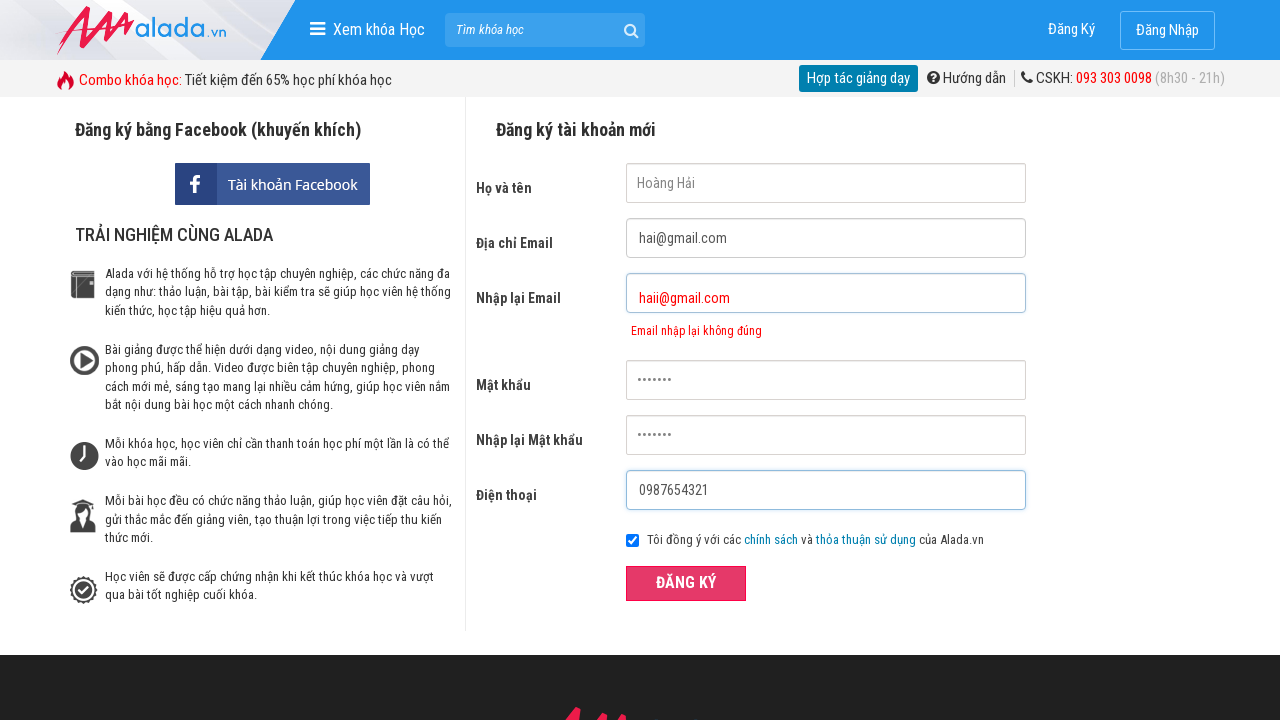

Confirm email error message appeared, validation triggered for mismatched emails
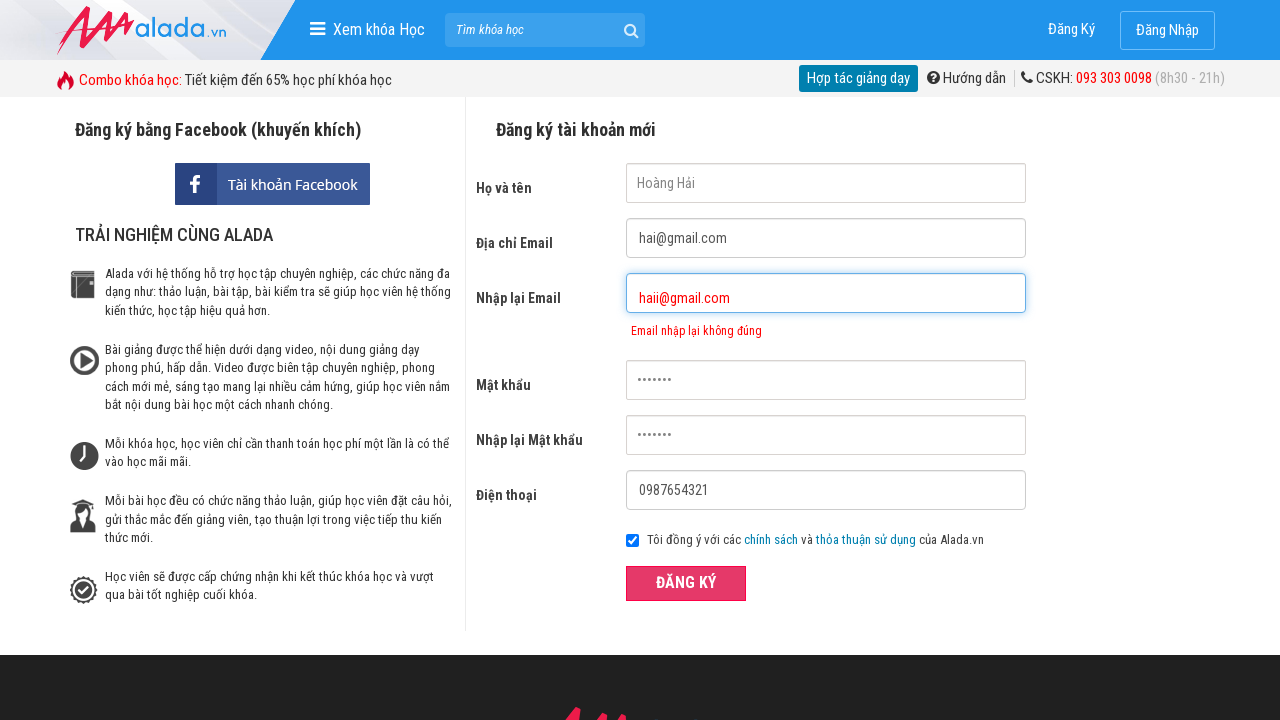

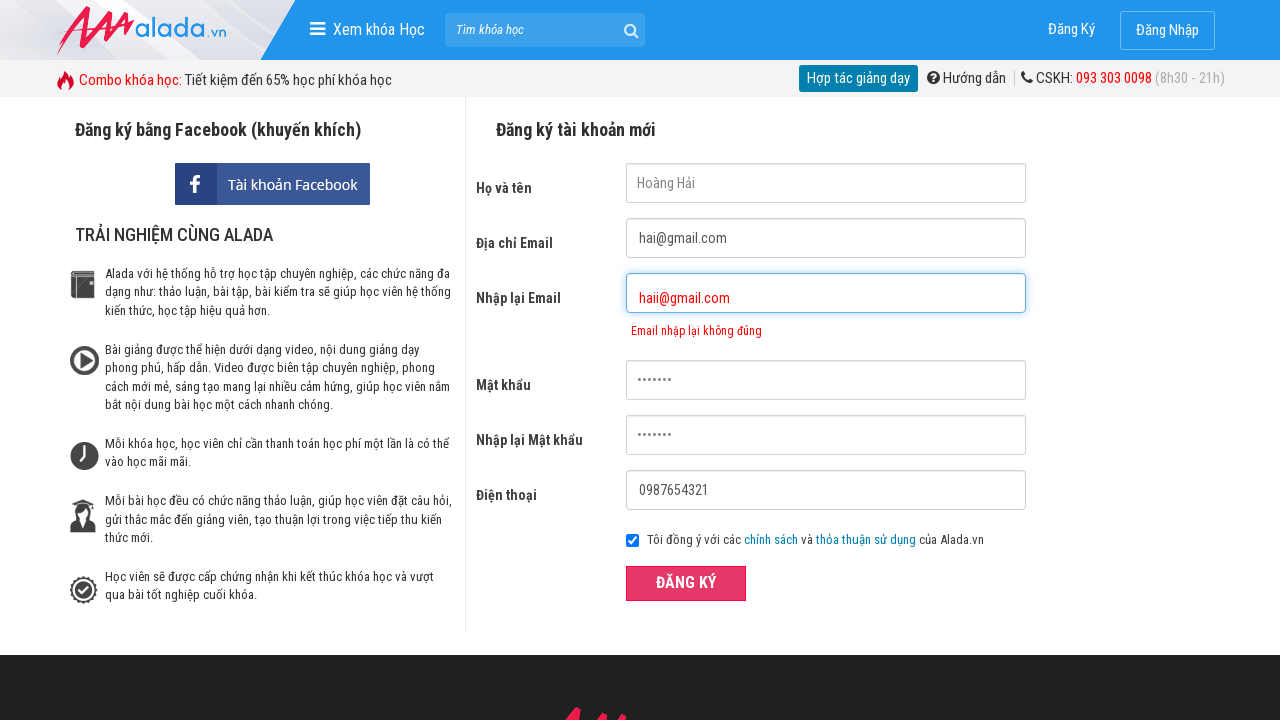